Tests a practice registration form by filling in personal details (first name, last name, email, gender, phone number), submitting the form, and verifying the submitted data appears in the results table.

Starting URL: https://demoqa.com/automation-practice-form

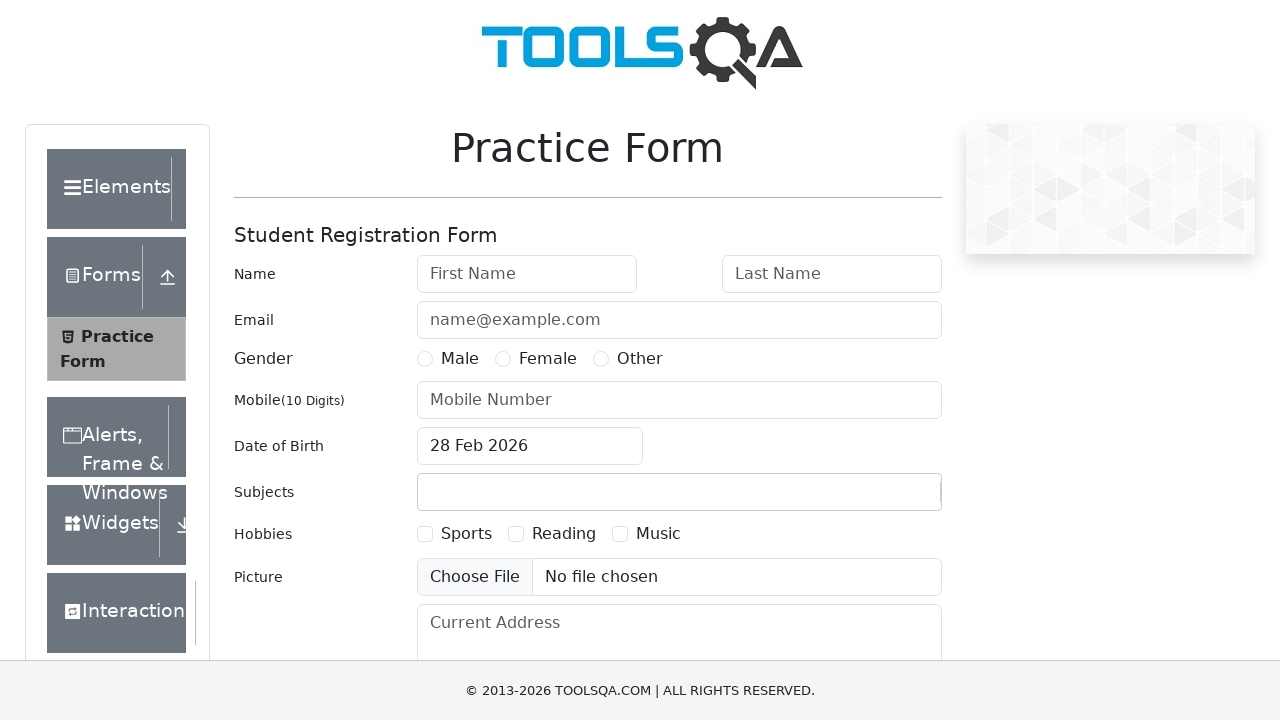

Filled first name field with 'Steppov' on #firstName
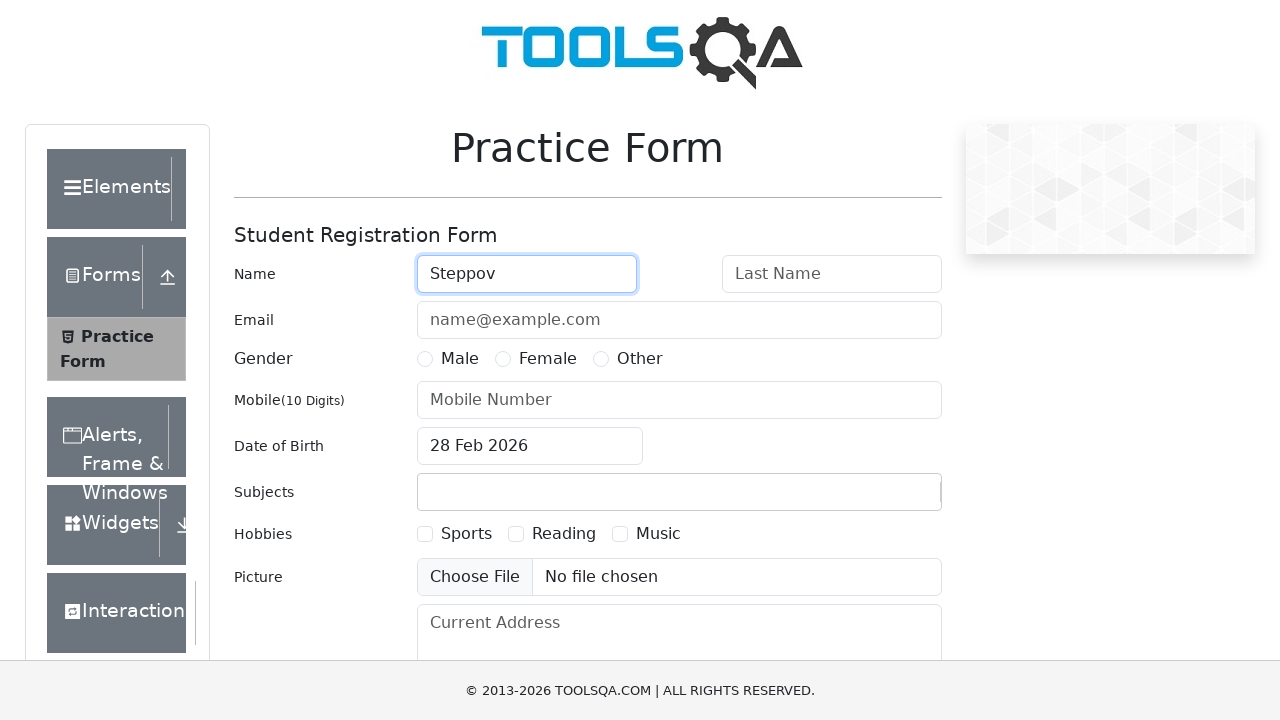

Filled last name field with 'Ivanov' on #lastName
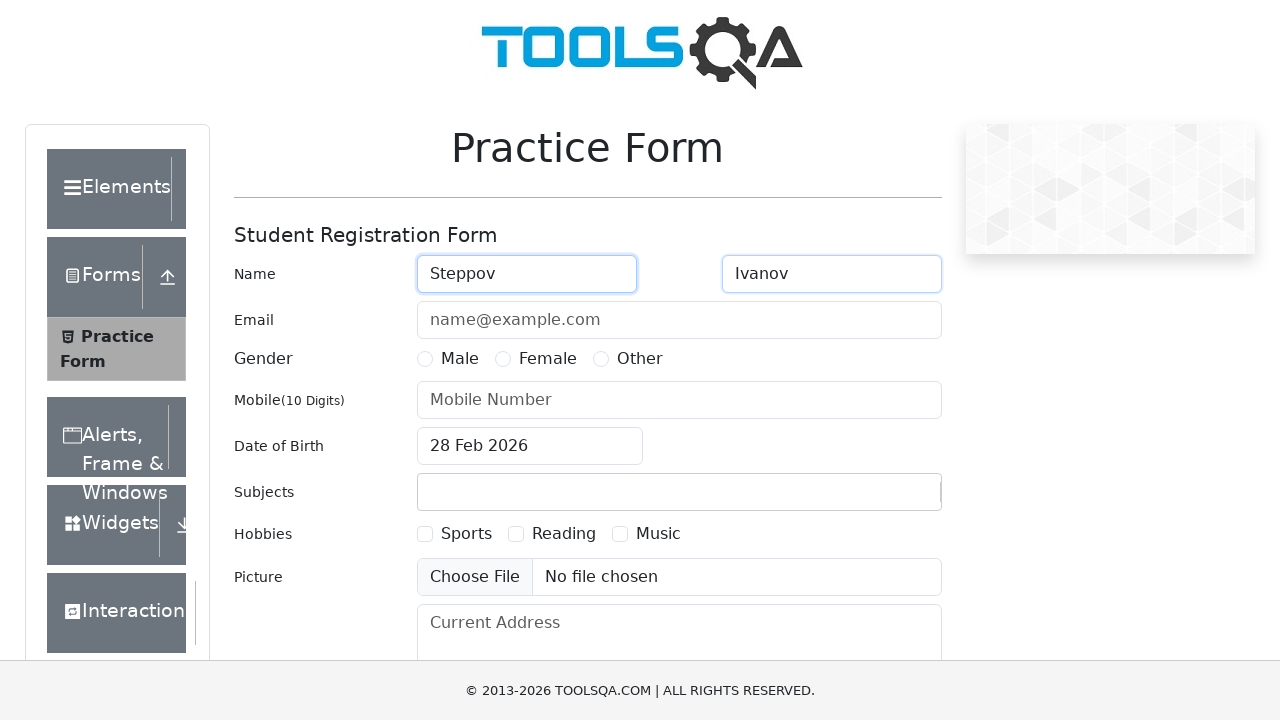

Filled email field with 'ivanov@mail.com' on #userEmail
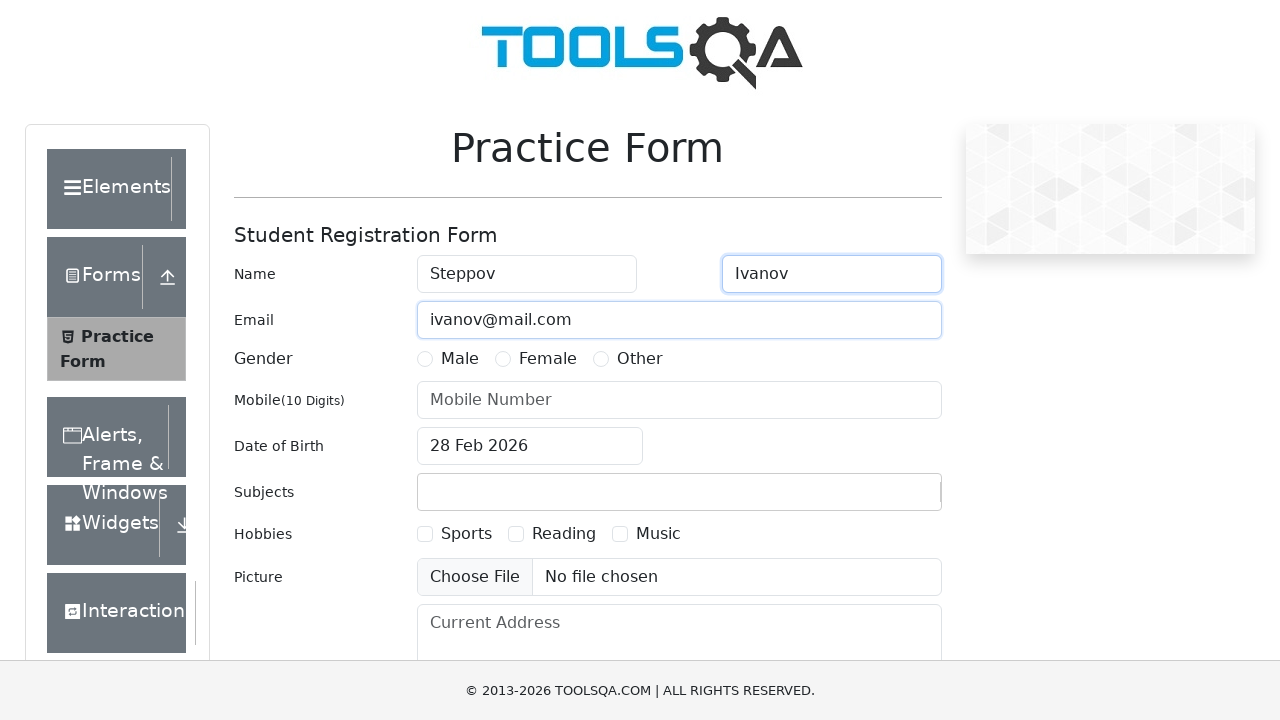

Selected Male gender option at (460, 359) on label:has-text('Male')
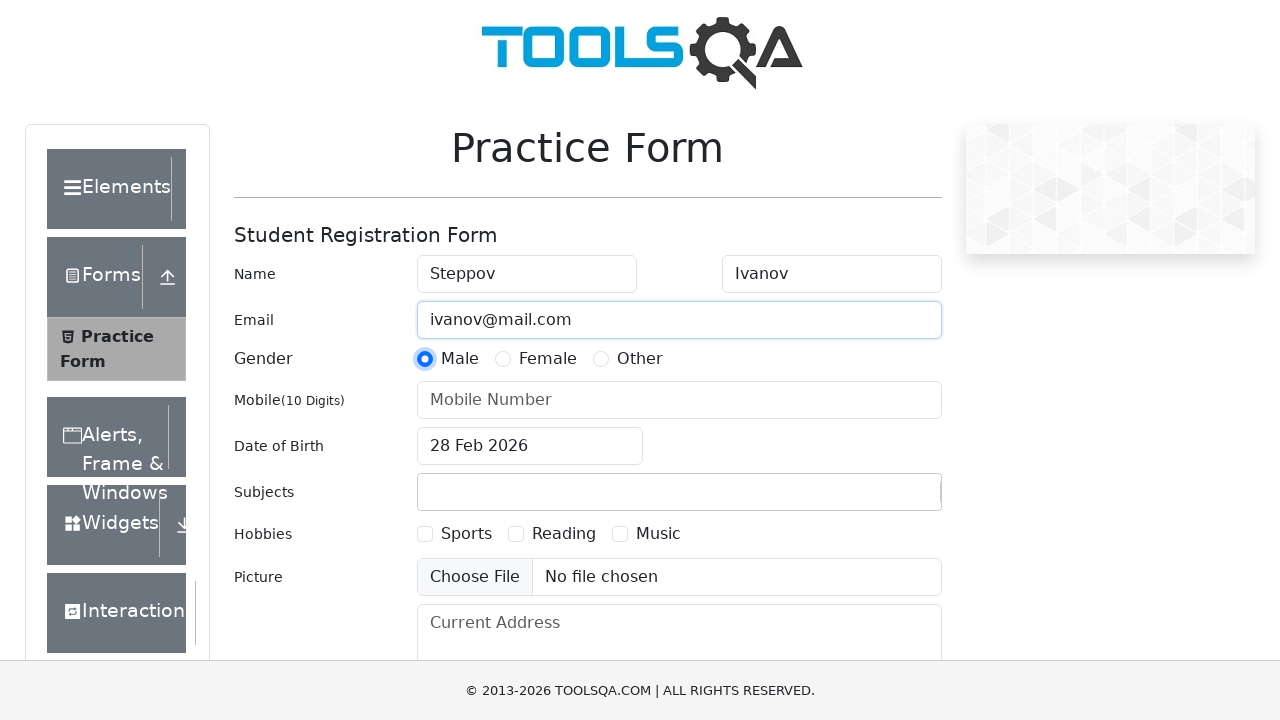

Filled phone number field with '9012223344' on #userNumber
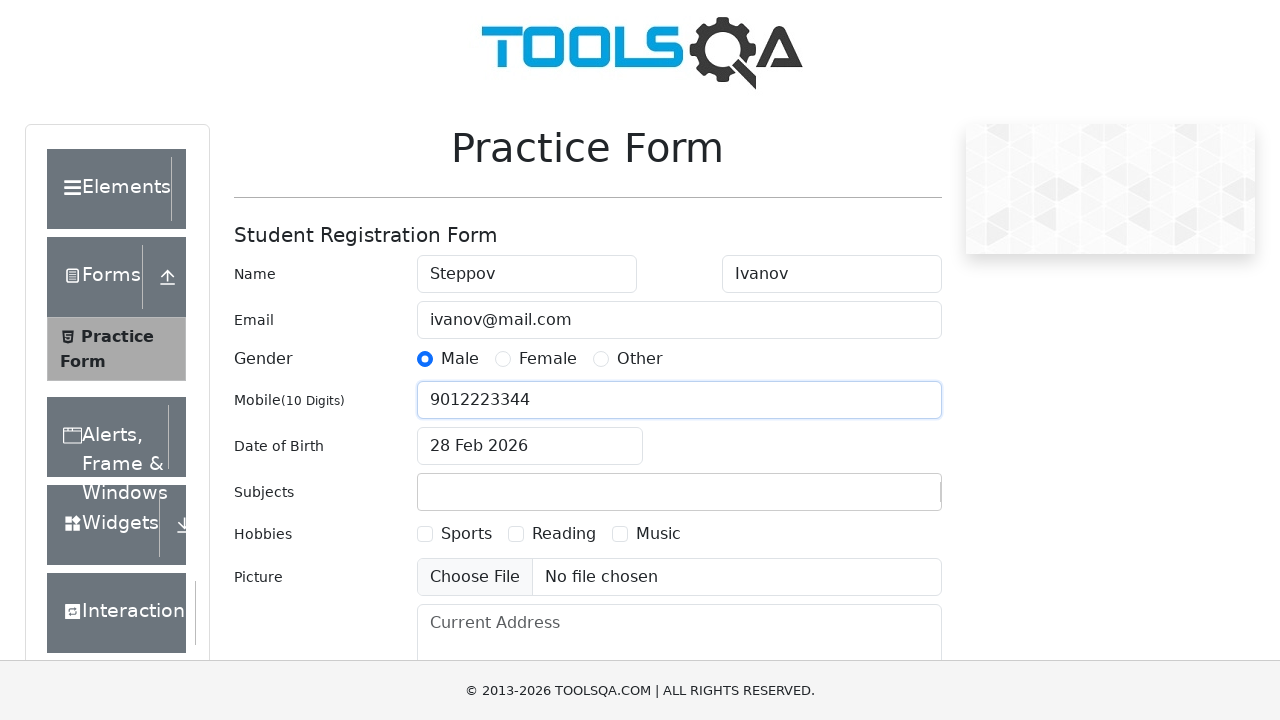

Pressed Enter to submit the form on #userNumber
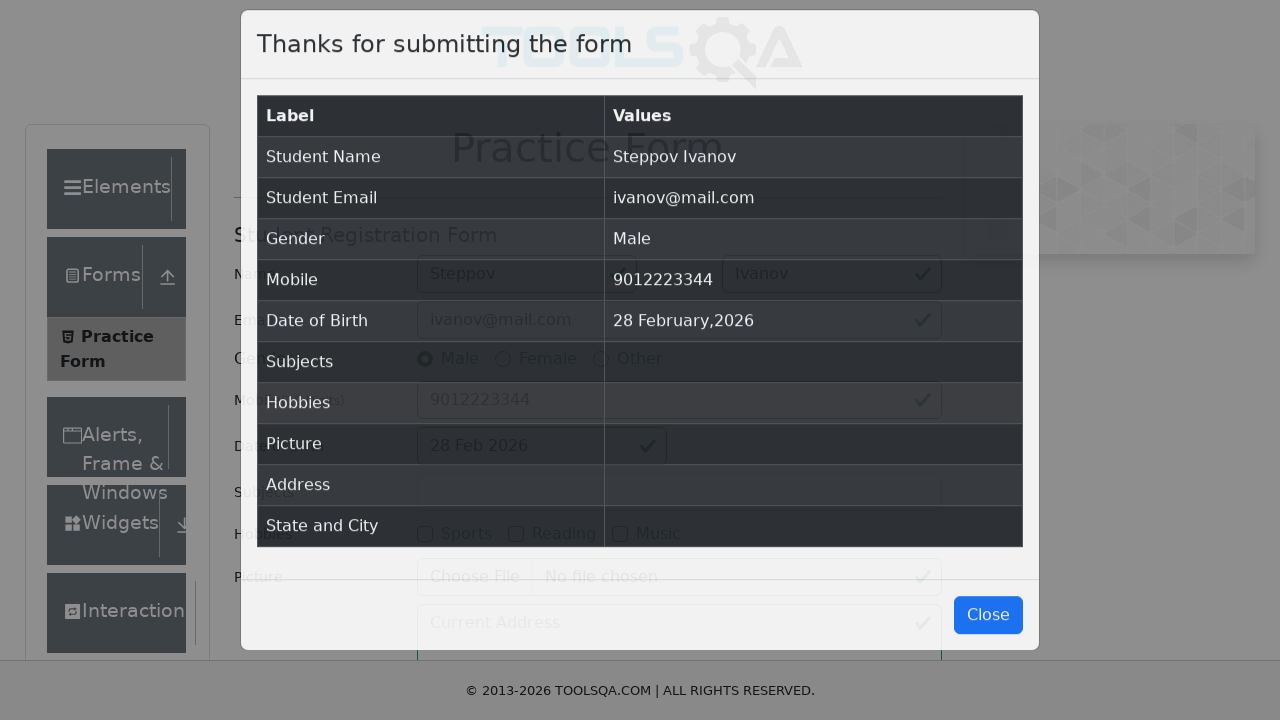

Results table loaded after form submission
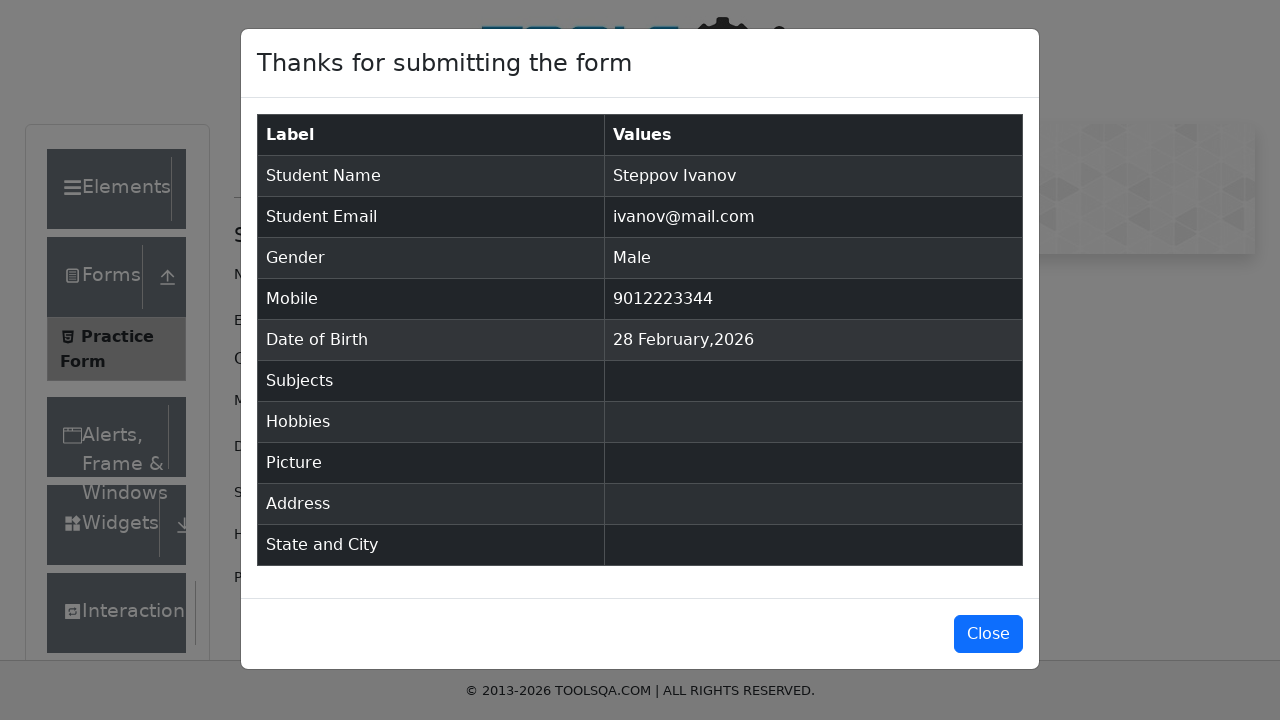

Results table element is ready for verification
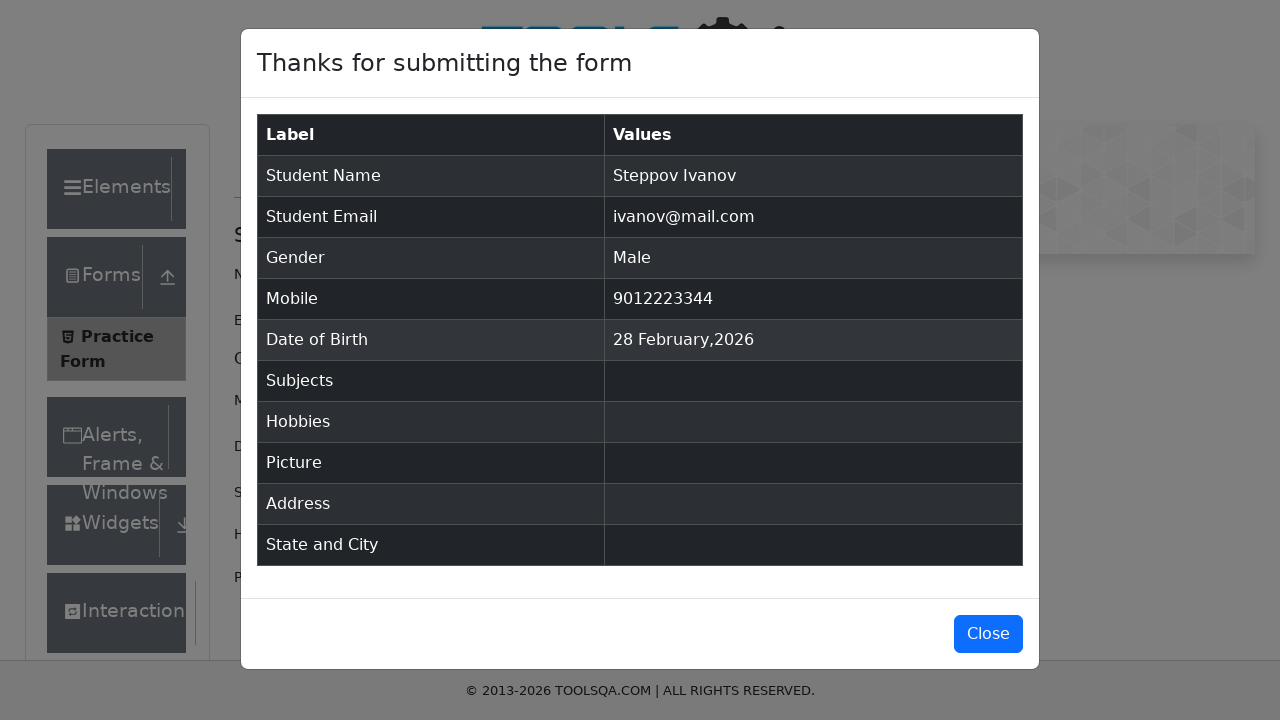

Verified first name 'Steppov' appears in results table
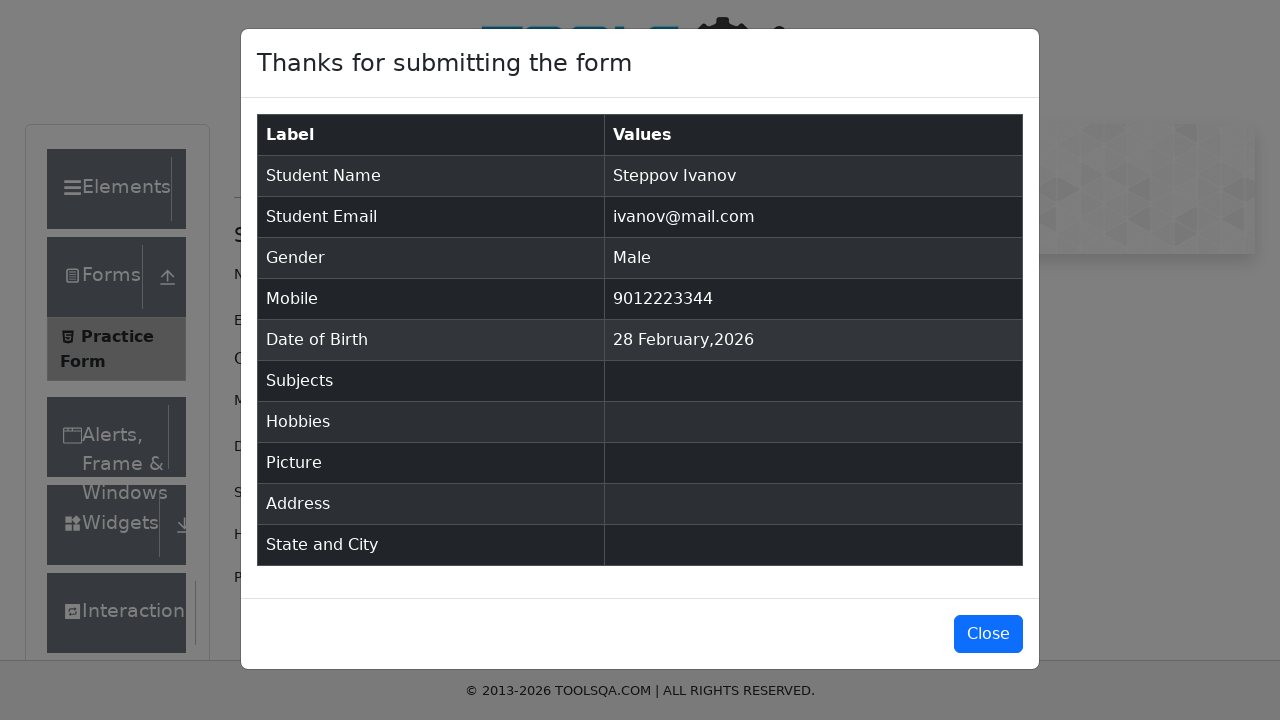

Verified email 'ivanov@mail.com' appears in results table
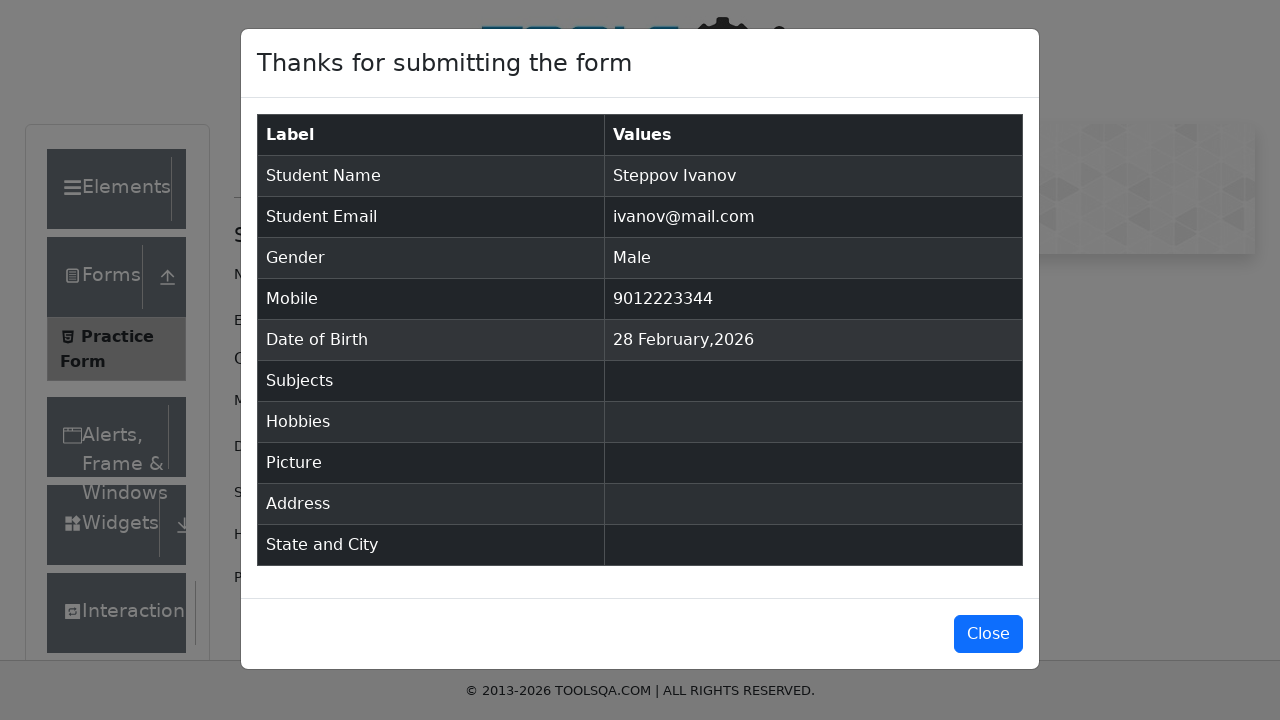

Verified gender 'Male' appears in results table
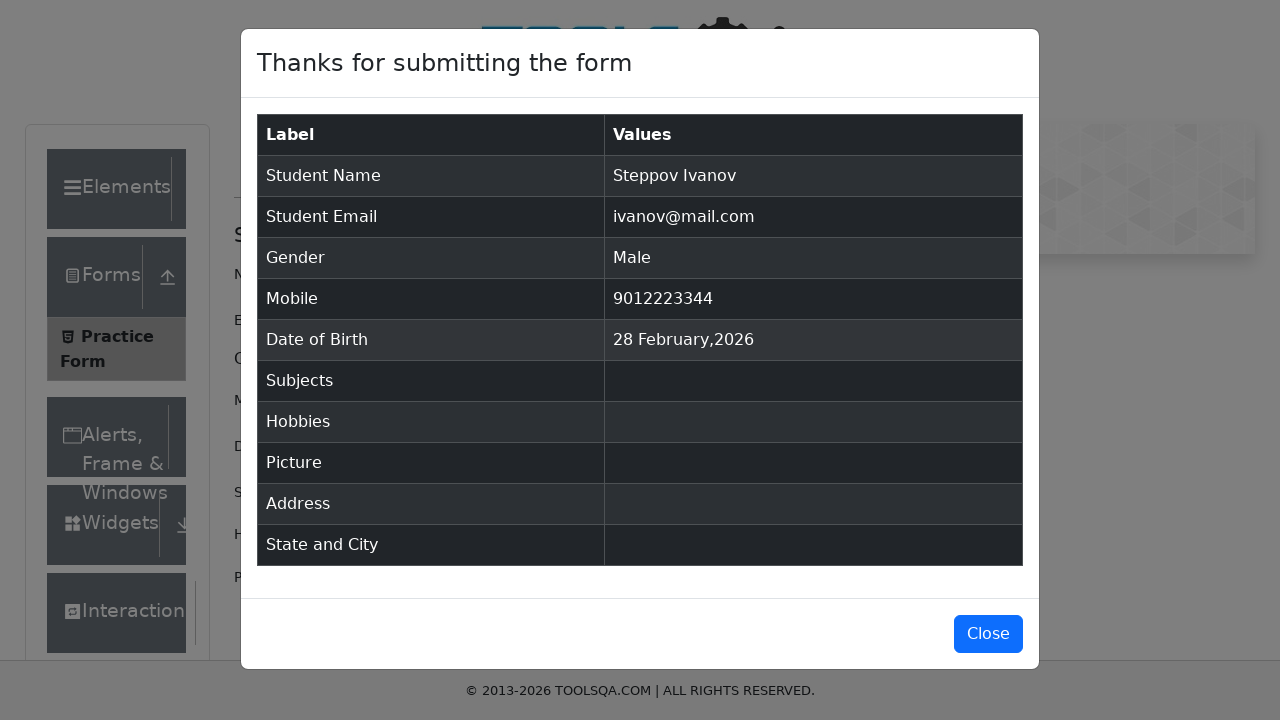

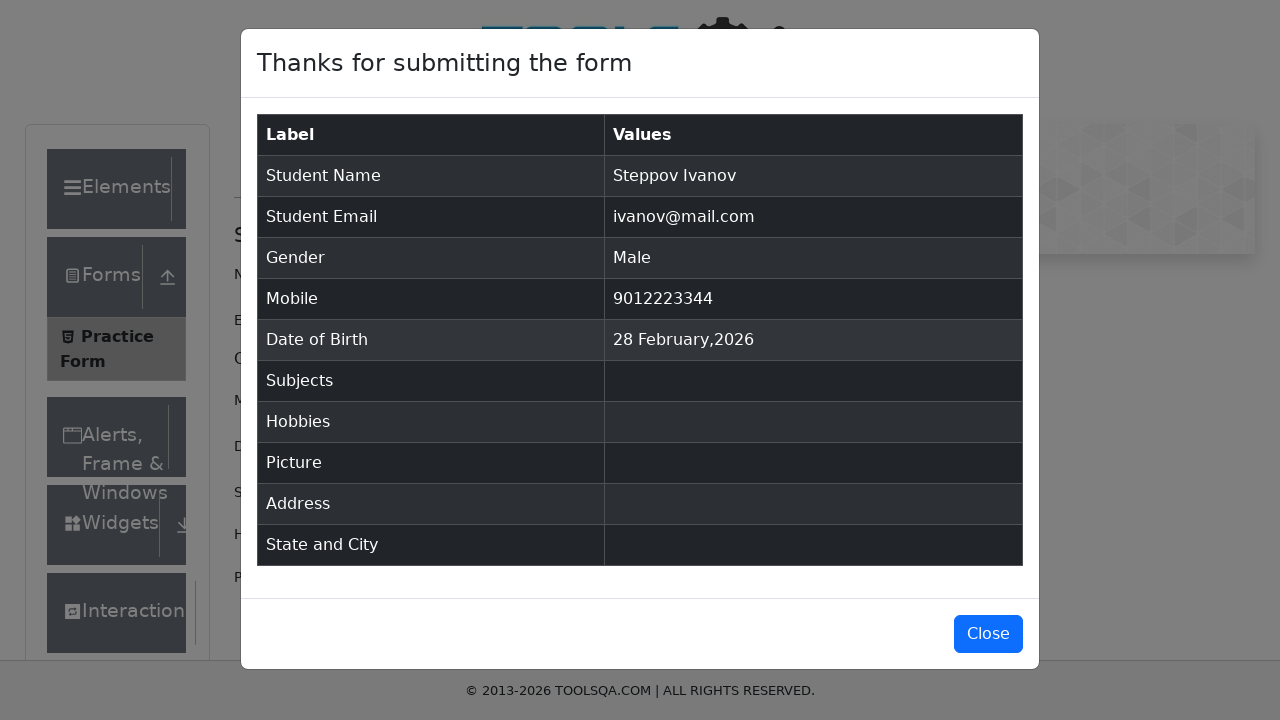